Tests drag and drop functionality by dragging an element to multiple target drop zones

Starting URL: http://sahitest.com/demo/dragDropMooTools.htm

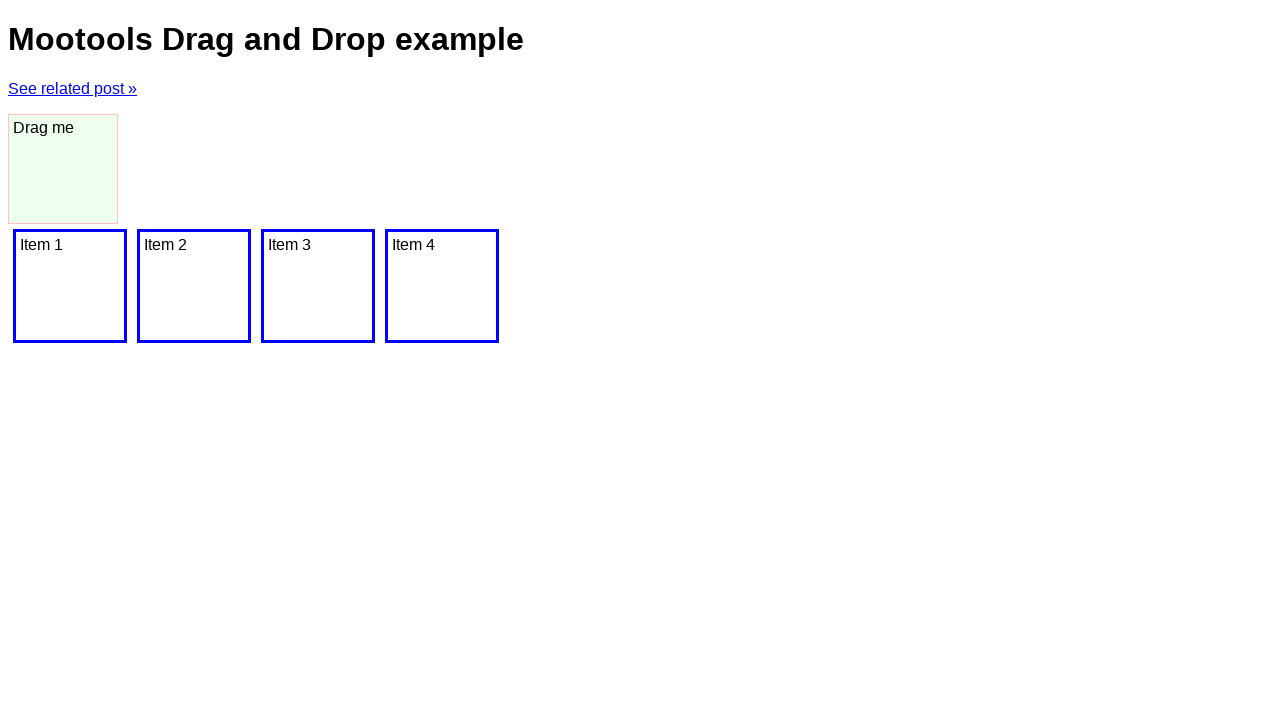

Located the draggable element with id 'dragger'
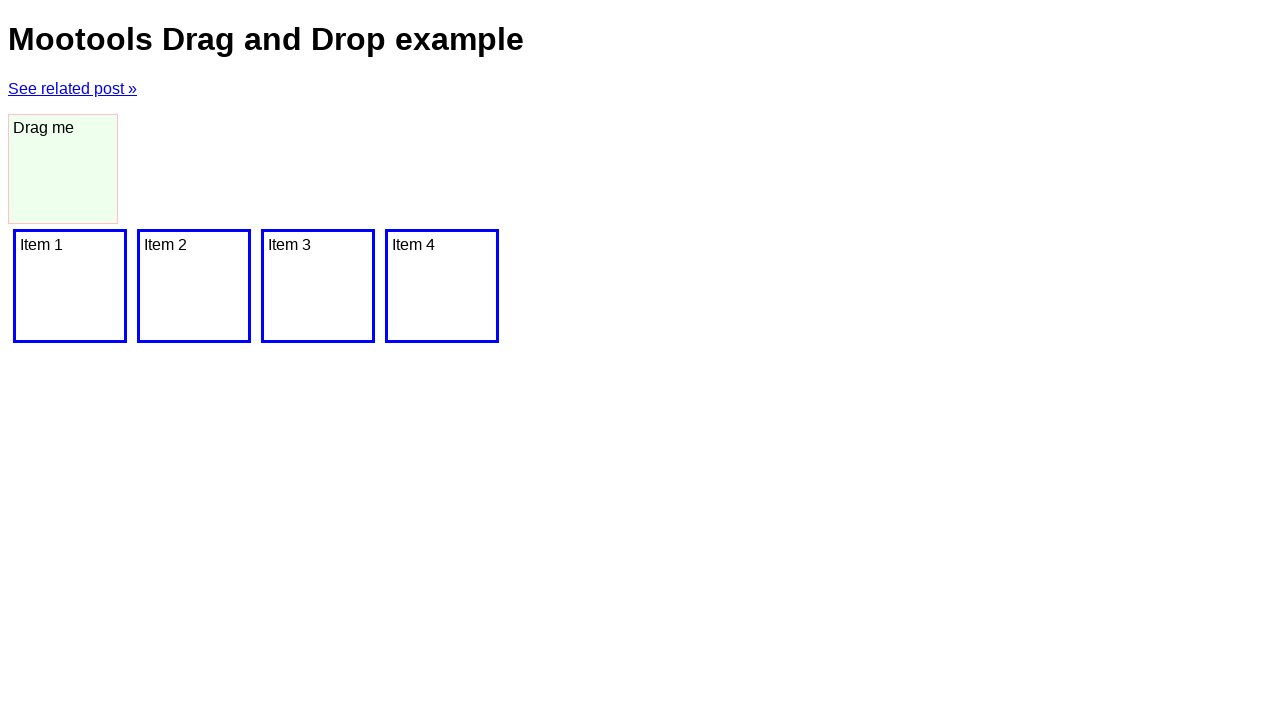

Located first drop target item (div[2])
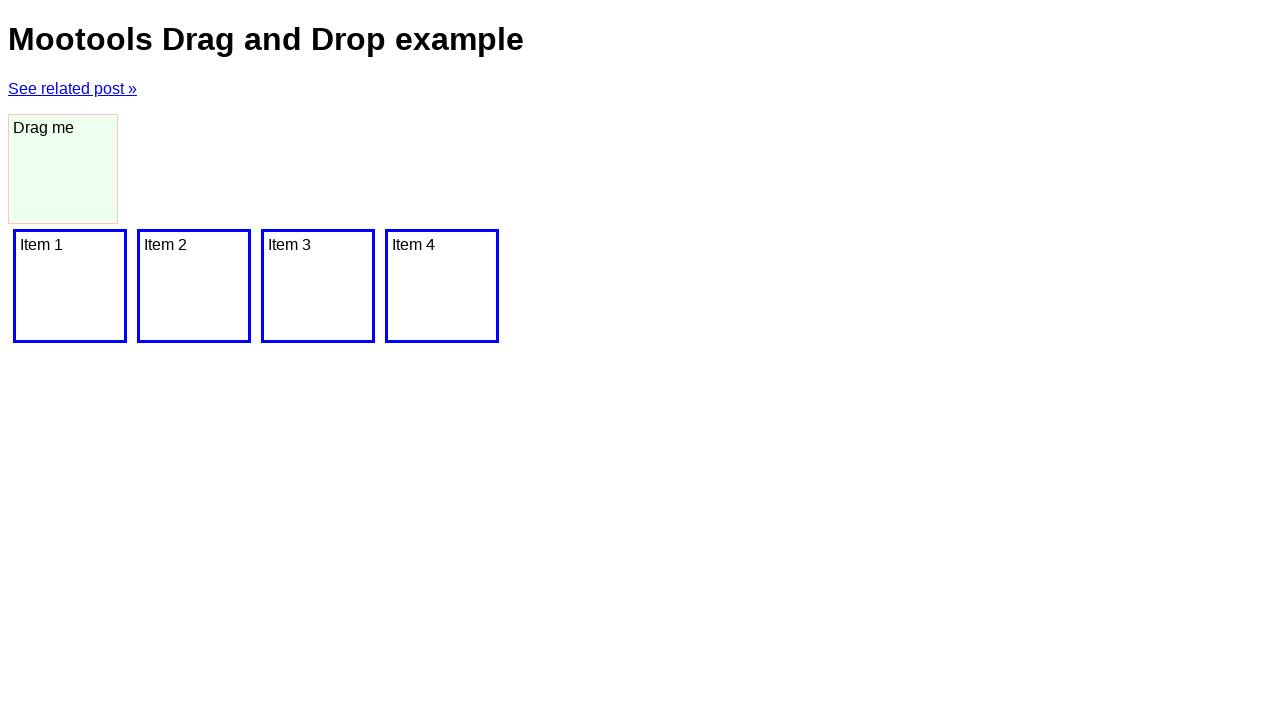

Located second drop target item (div[3])
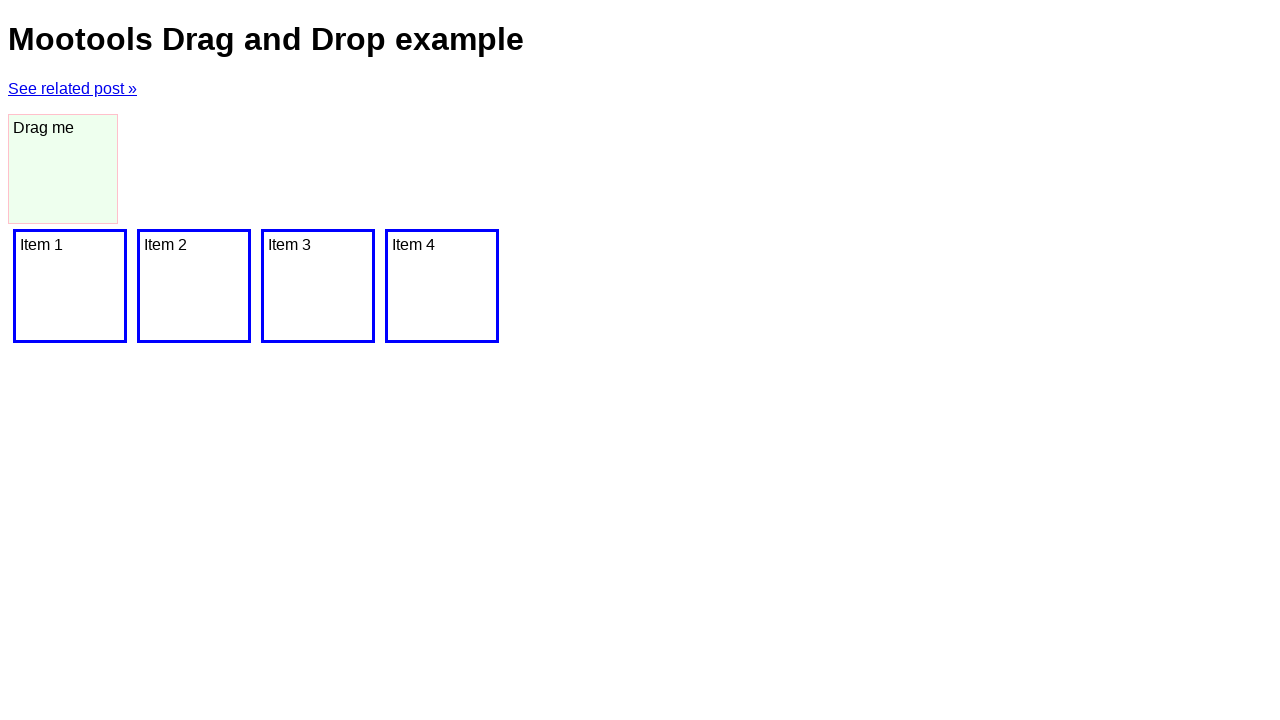

Located third drop target item (div[4])
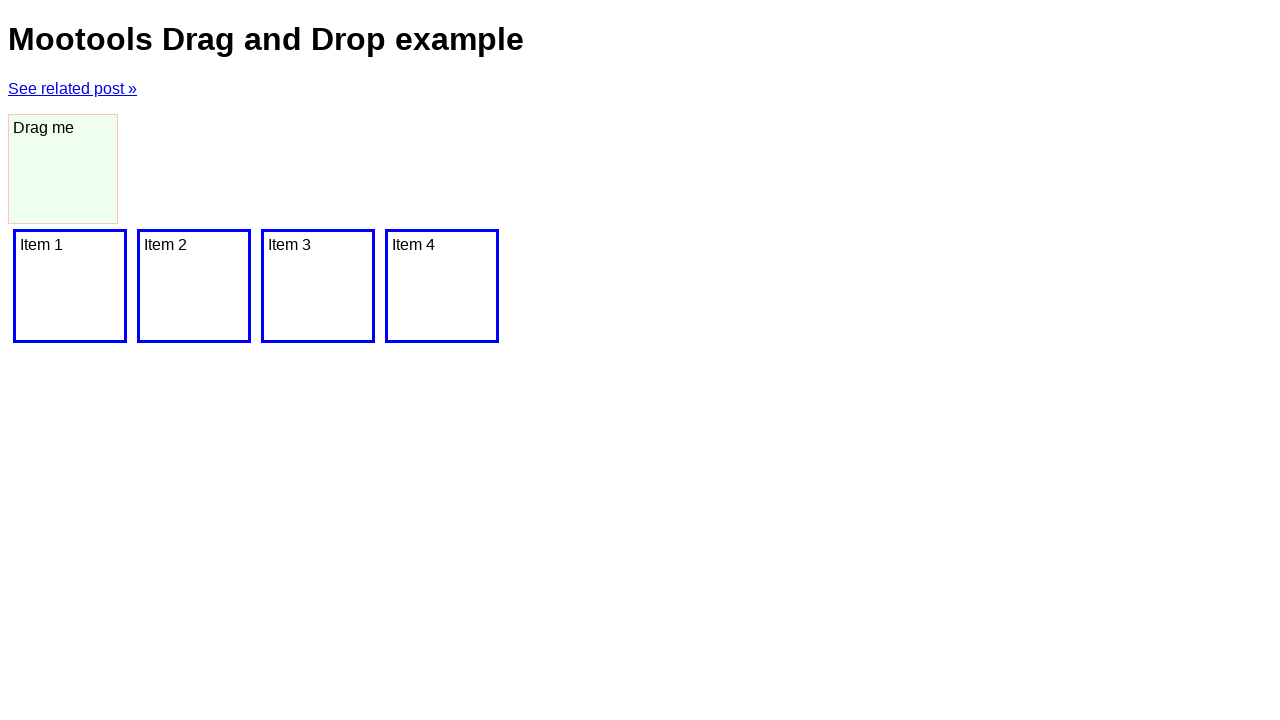

Dragged element to first drop target (item1) at (70, 286)
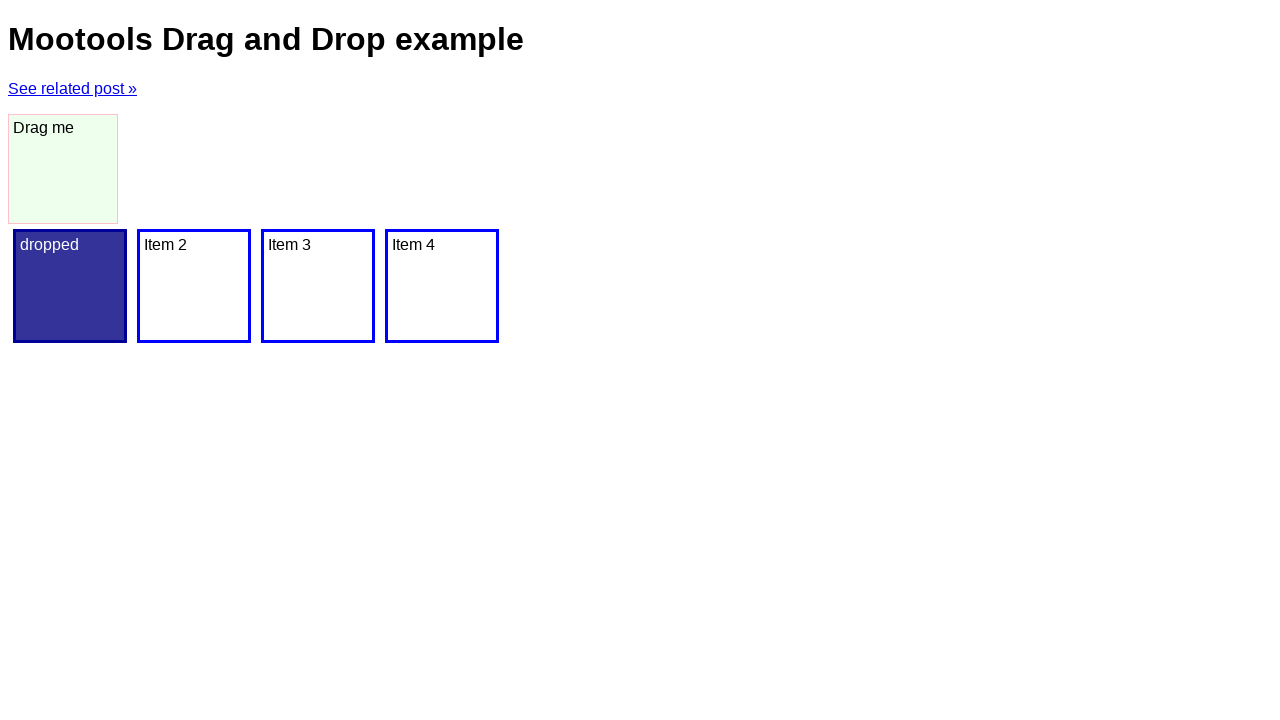

Waited 1 second after dragging to item1
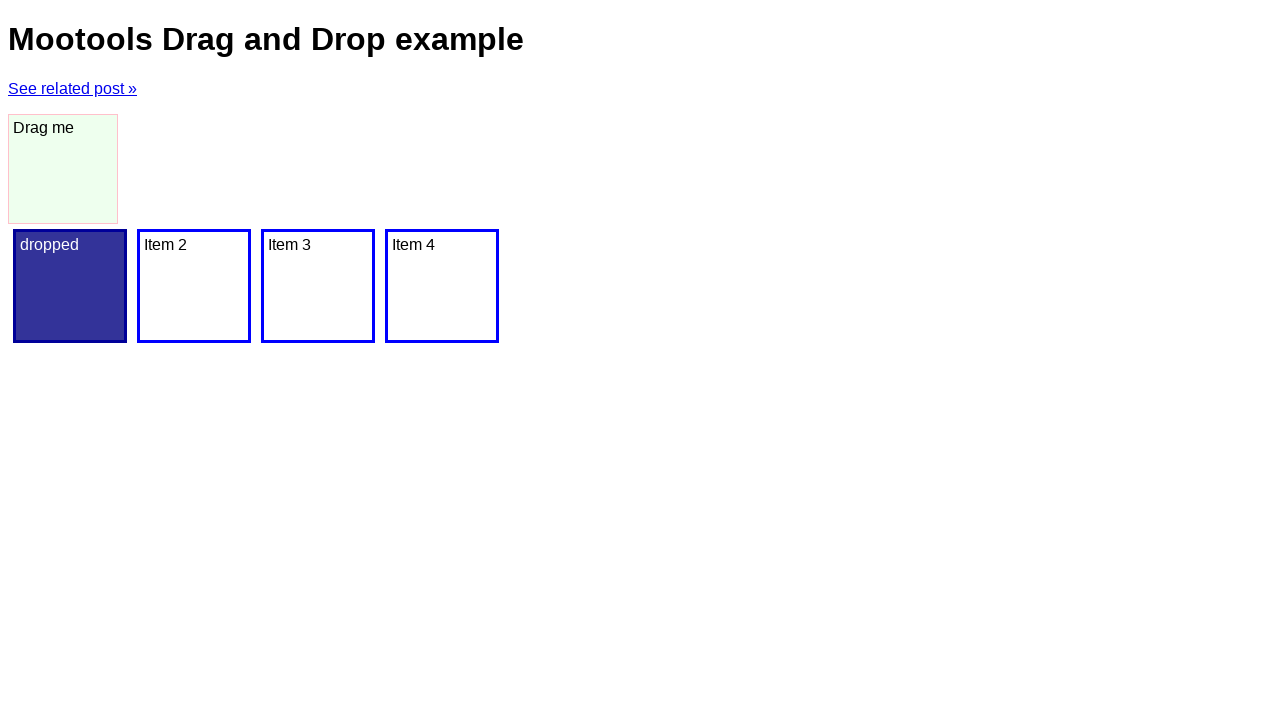

Dragged element to second drop target (item2) at (194, 286)
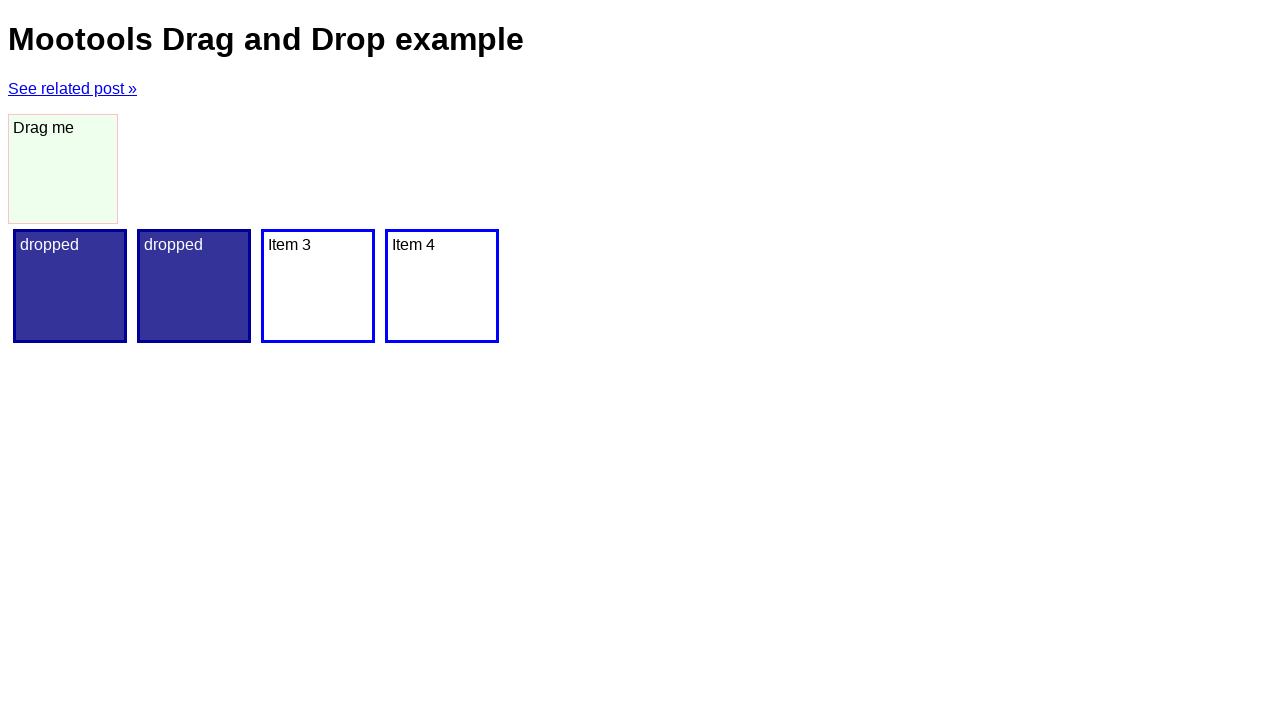

Waited 1 second after dragging to item2
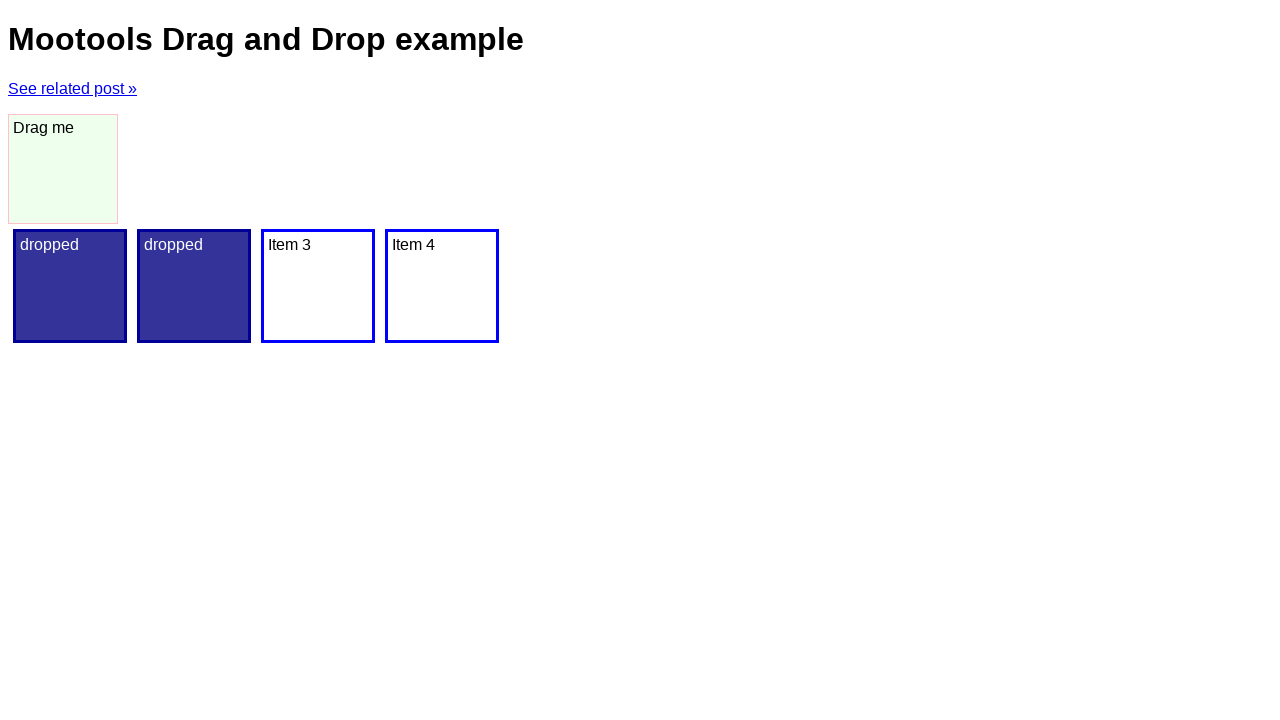

Dragged element to third drop target (item3) at (318, 286)
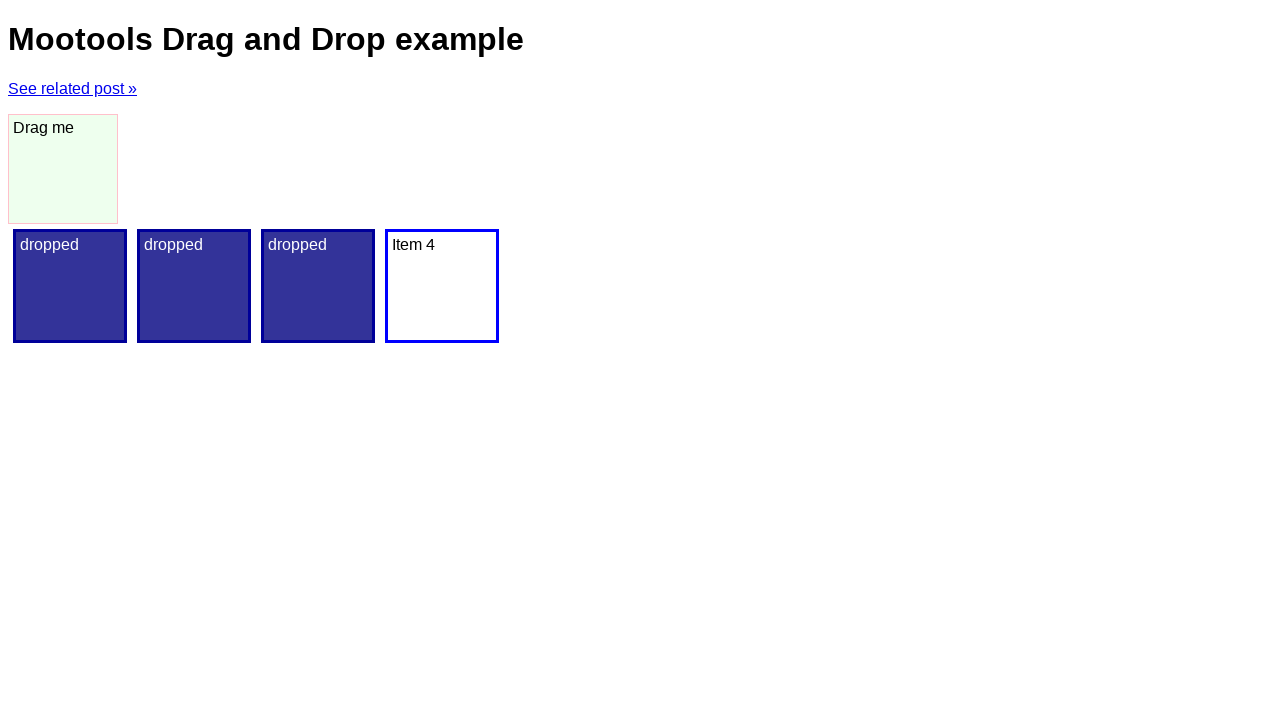

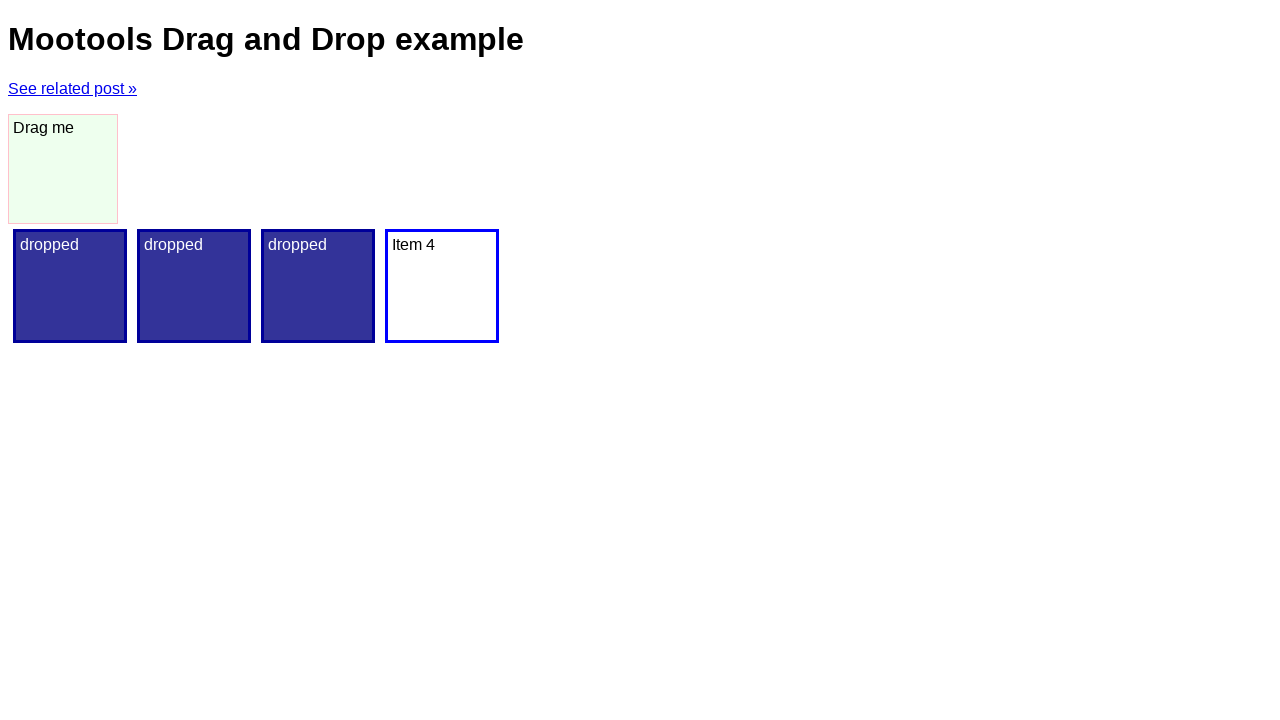